Tests Swiggy location search by entering a location name in the location input field

Starting URL: https://www.swiggy.com/

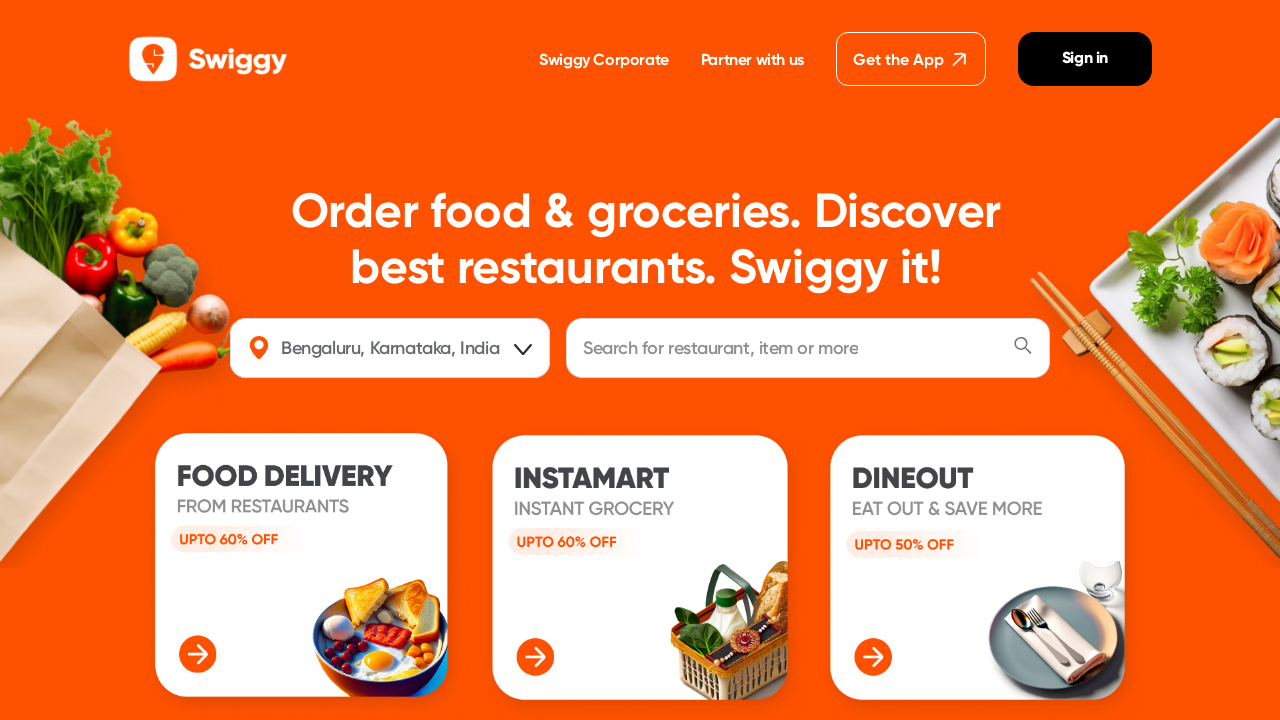

Filled location search field with 'omr' on input[name='location']
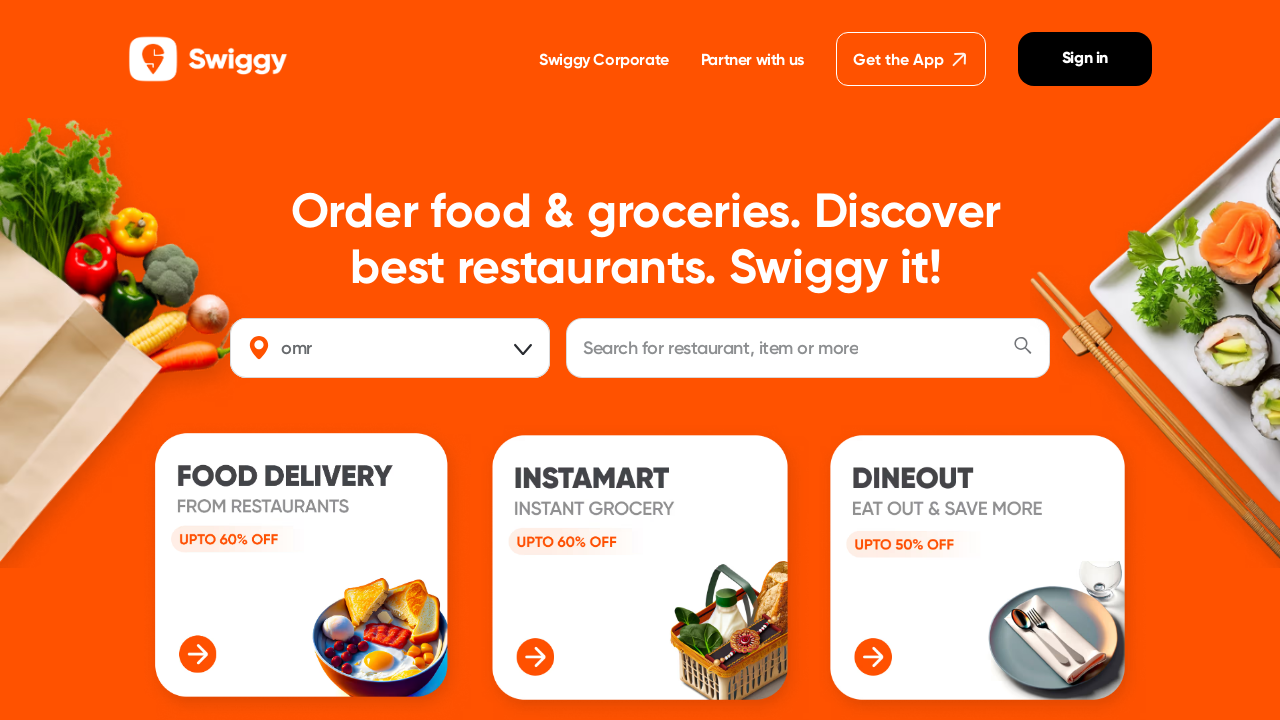

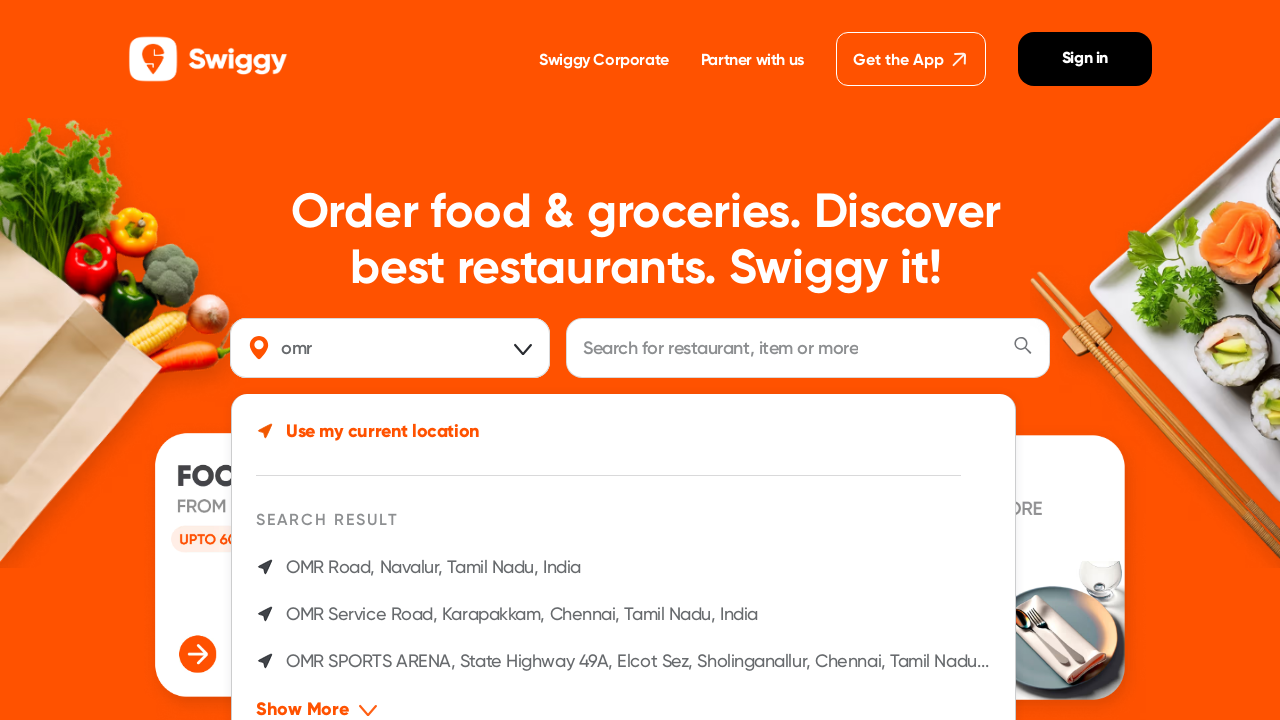